Tests dynamic dropdown selection for origin and destination cities in a flight booking interface

Starting URL: https://rahulshettyacademy.com/dropdownsPractise/

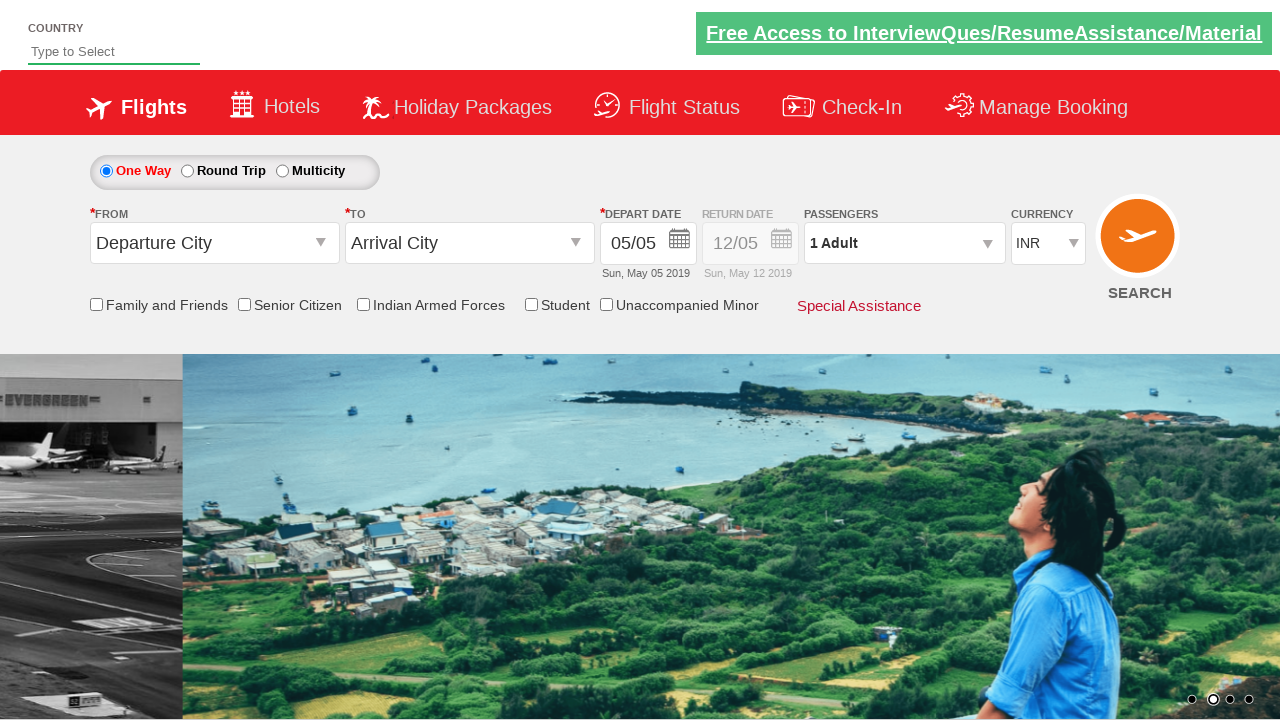

Clicked on the origin station dropdown at (214, 243) on #ctl00_mainContent_ddl_originStation1_CTXT
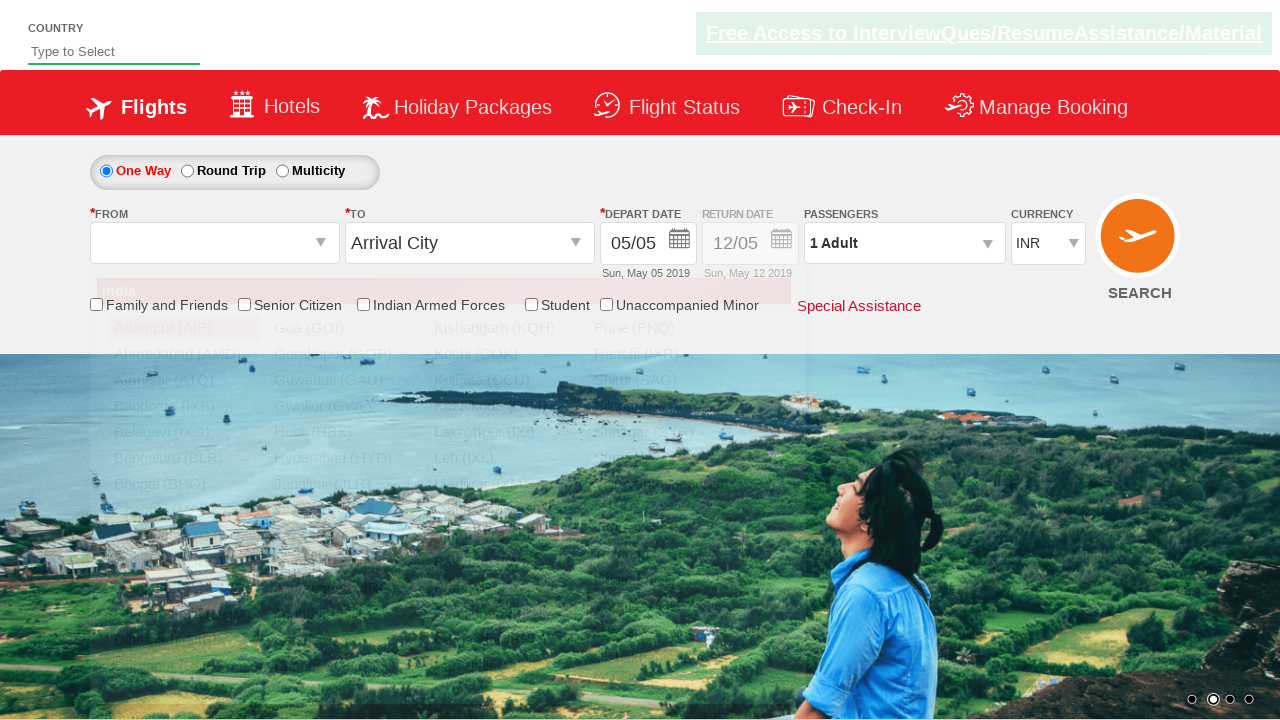

Selected MAA (Chennai) from the origin dropdown at (184, 510) on div#glsctl00_mainContent_ddl_originStation1_CTNR a[value='MAA']
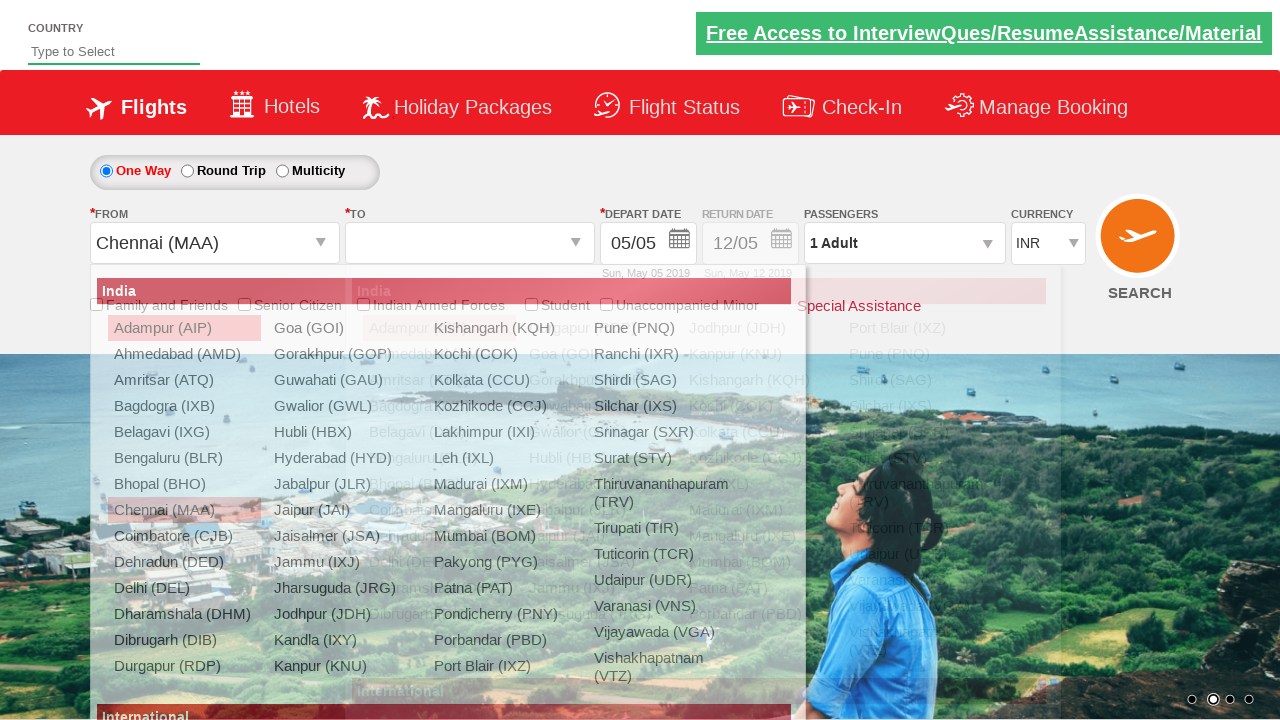

Selected BLR (Bangalore) from the destination dropdown at (439, 458) on div#glsctl00_mainContent_ddl_destinationStation1_CTNR a[value='BLR']
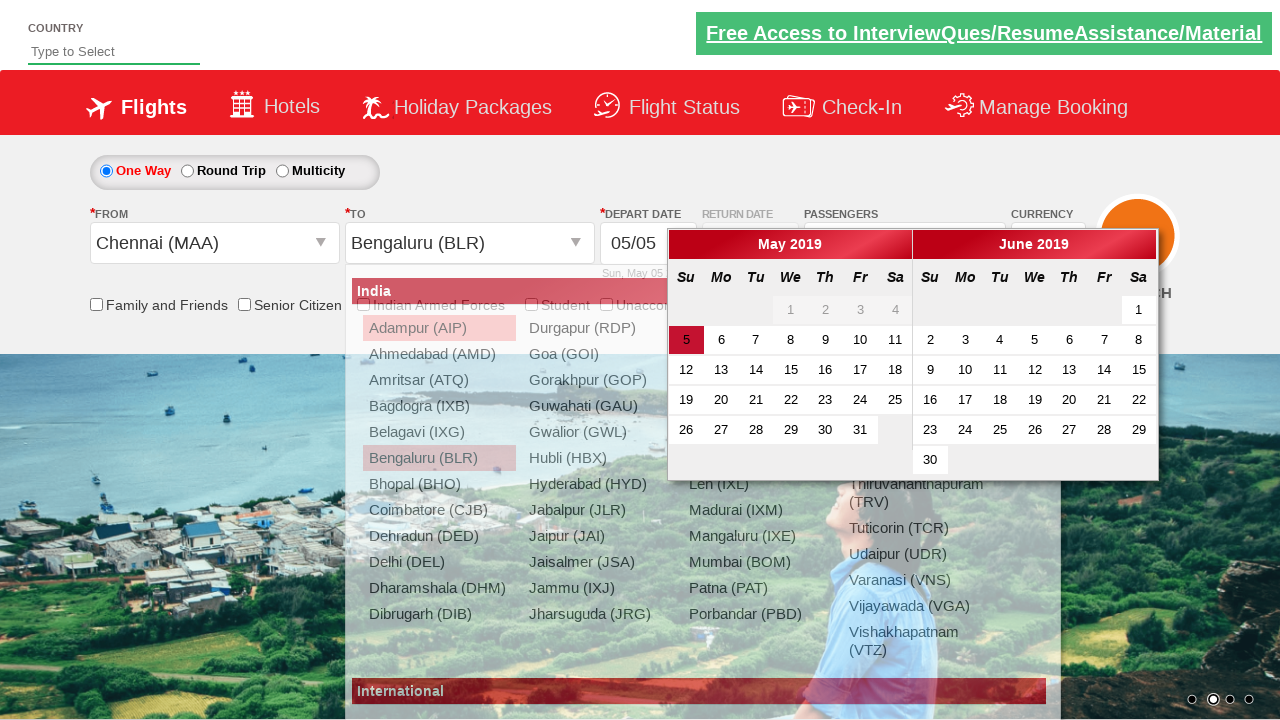

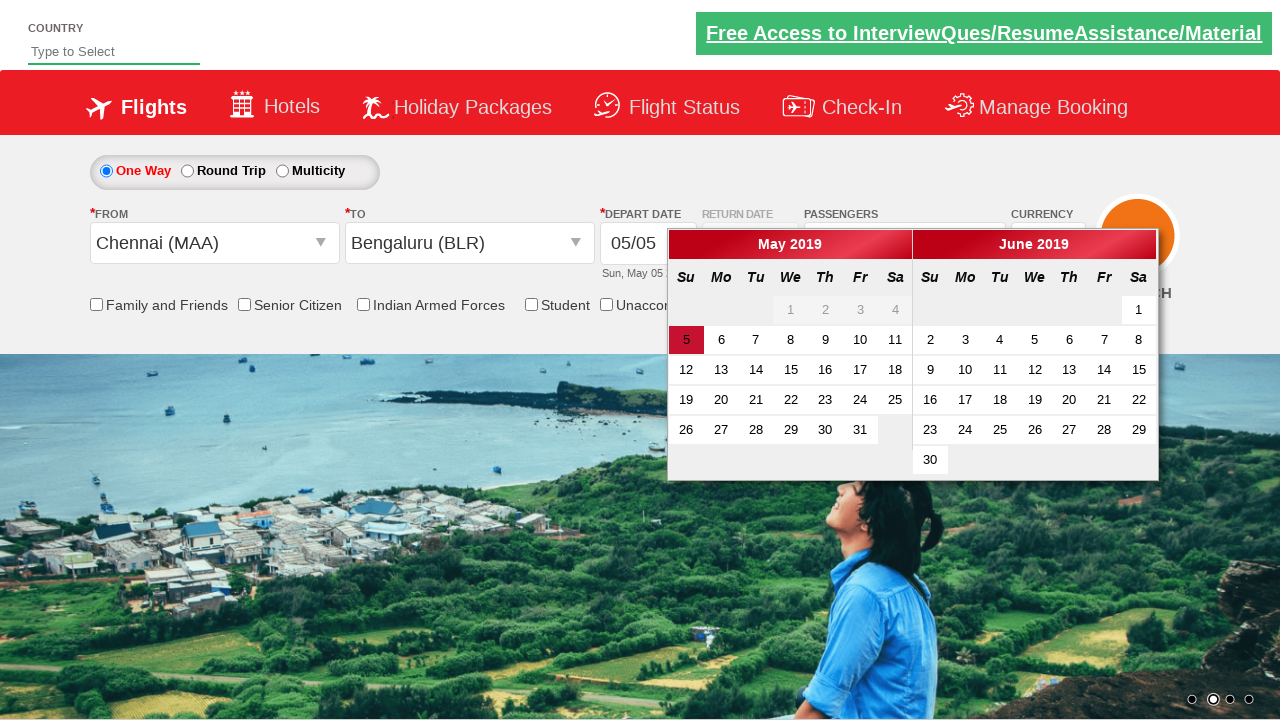